Tests navigation to Nested Frames page and switches through multiple iframe levels to access content within the middle frame

Starting URL: https://the-internet.herokuapp.com/

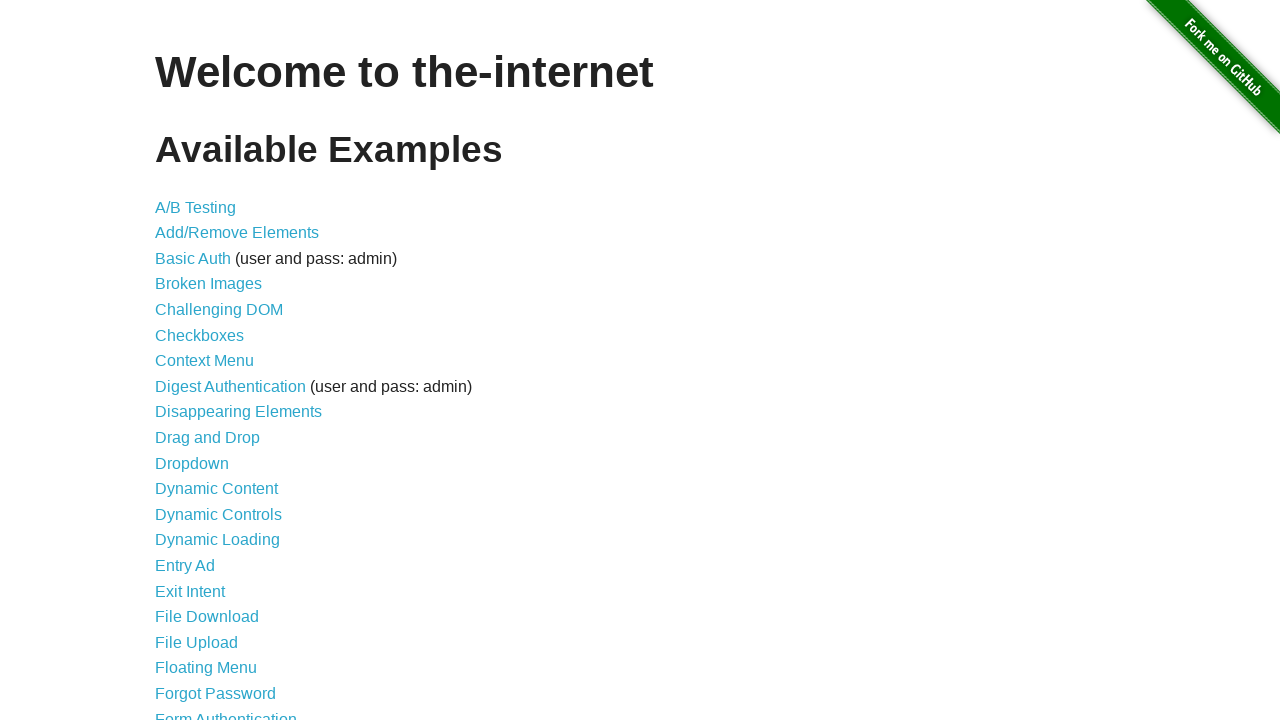

Clicked on Nested Frames link at (210, 395) on xpath=//a[.='Nested Frames']
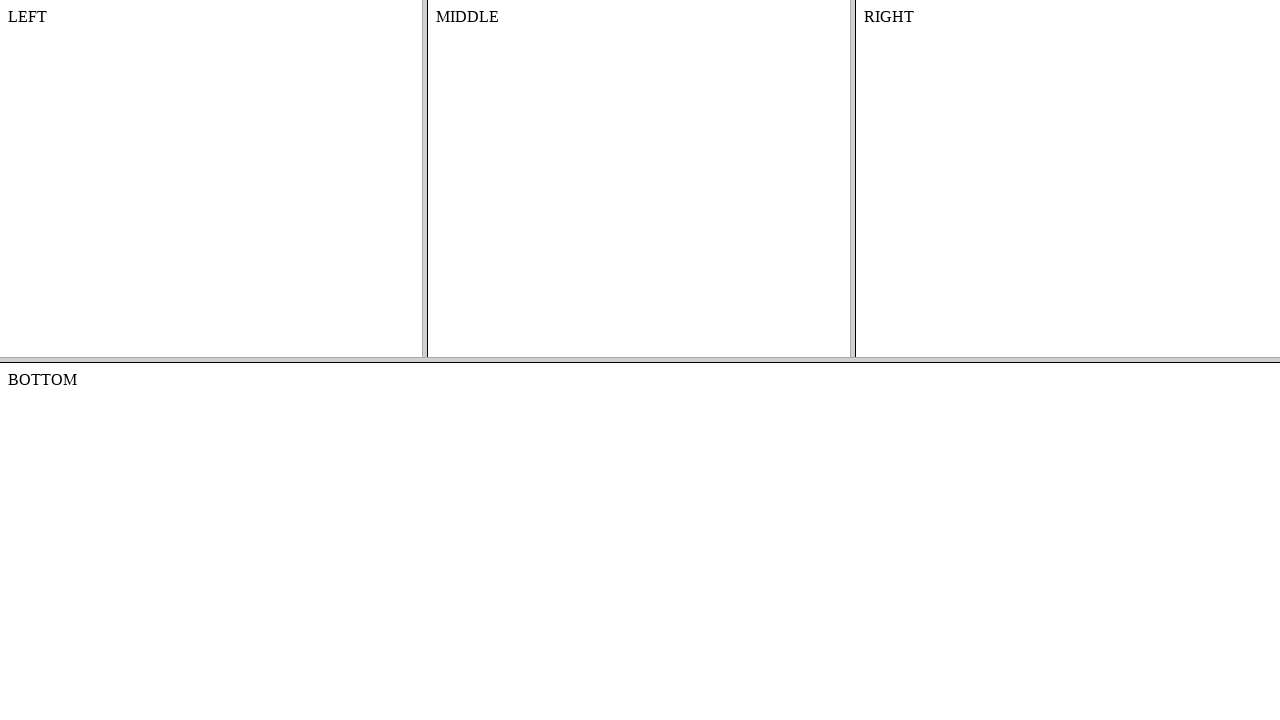

Located the top frame
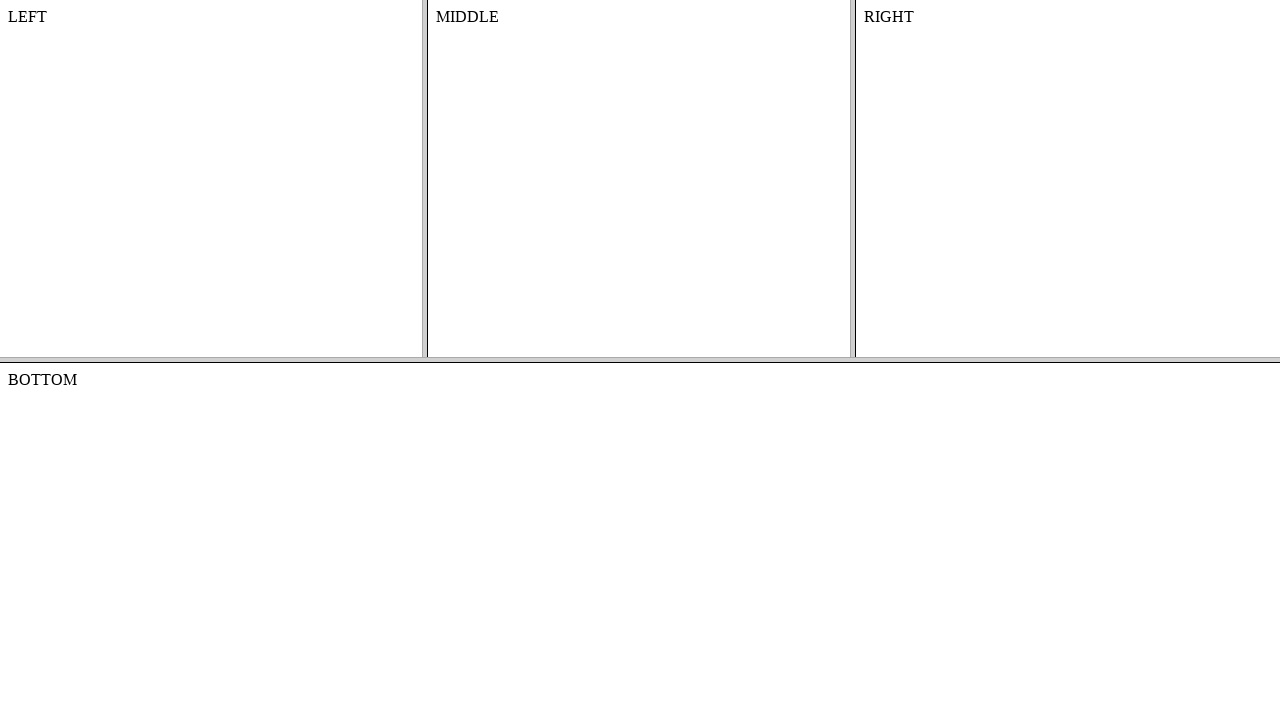

Located the middle frame within the top frame
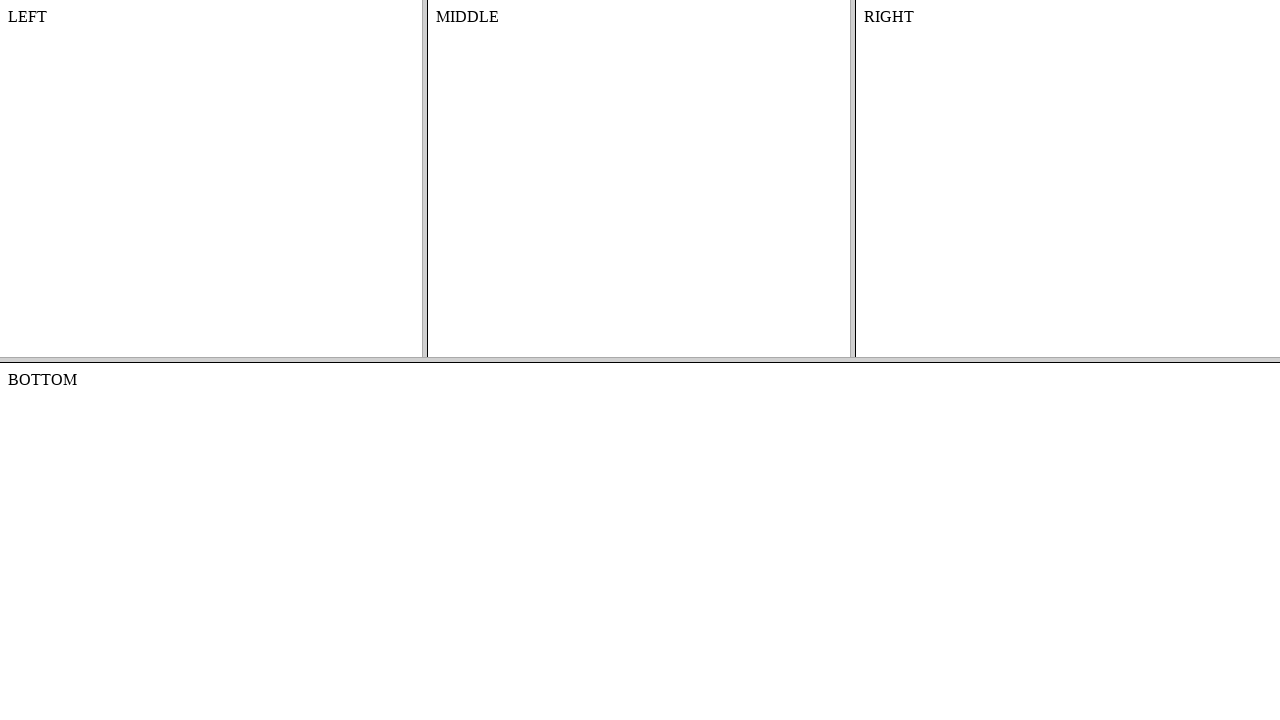

Content in the middle frame is accessible and visible
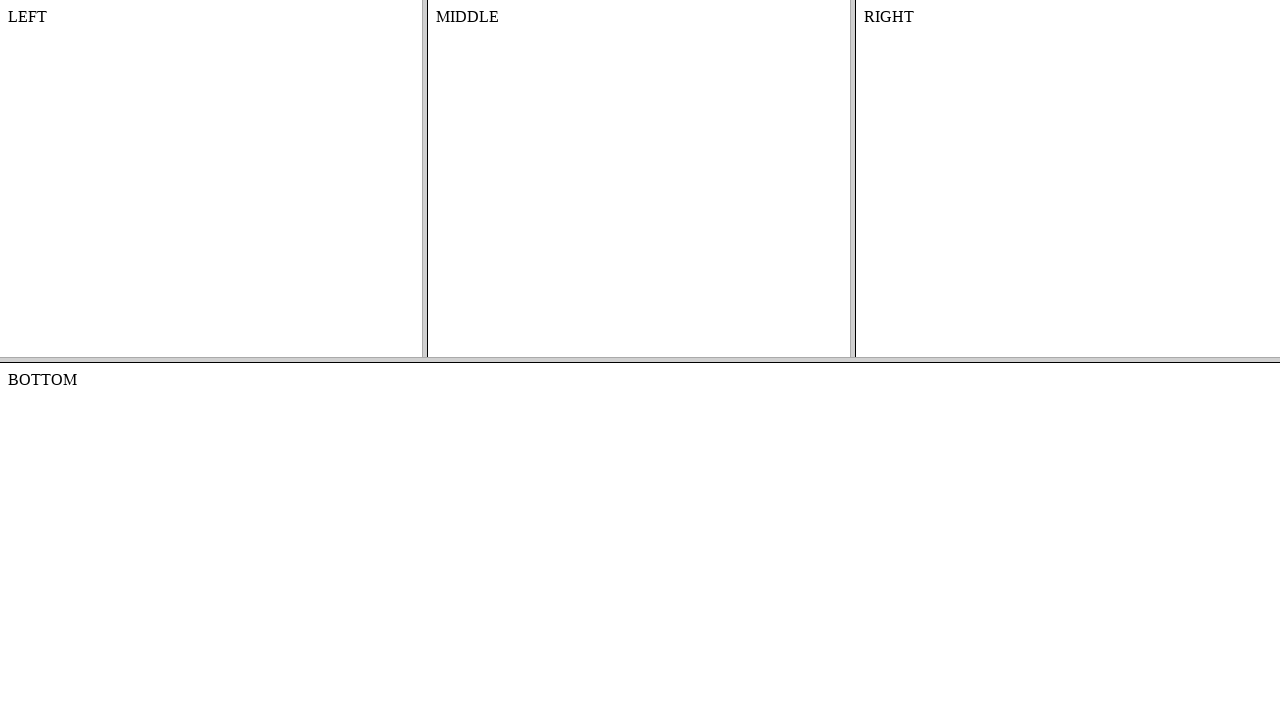

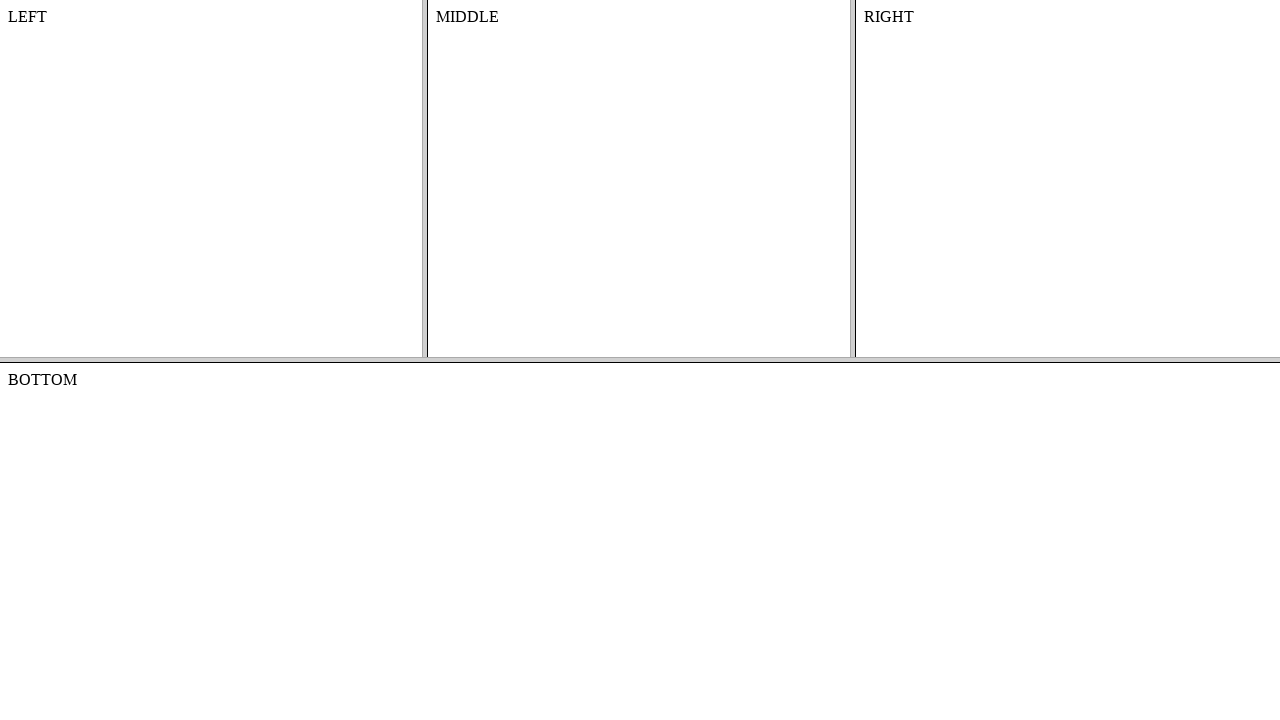